Tests window handling by clicking on Privacy link from Gmail homepage, switching between windows, and clicking Terms of Service link

Starting URL: http://gmail.com

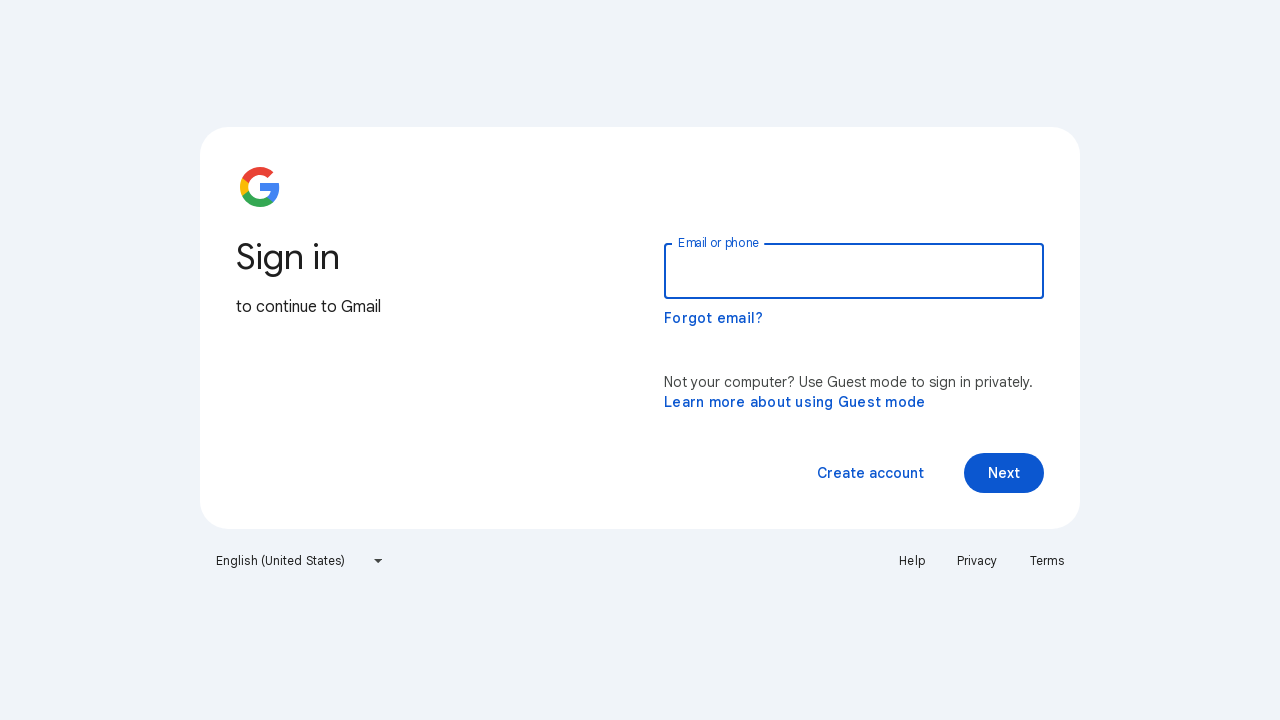

Clicked Privacy link and new window opened at (977, 561) on a:text('Privacy')
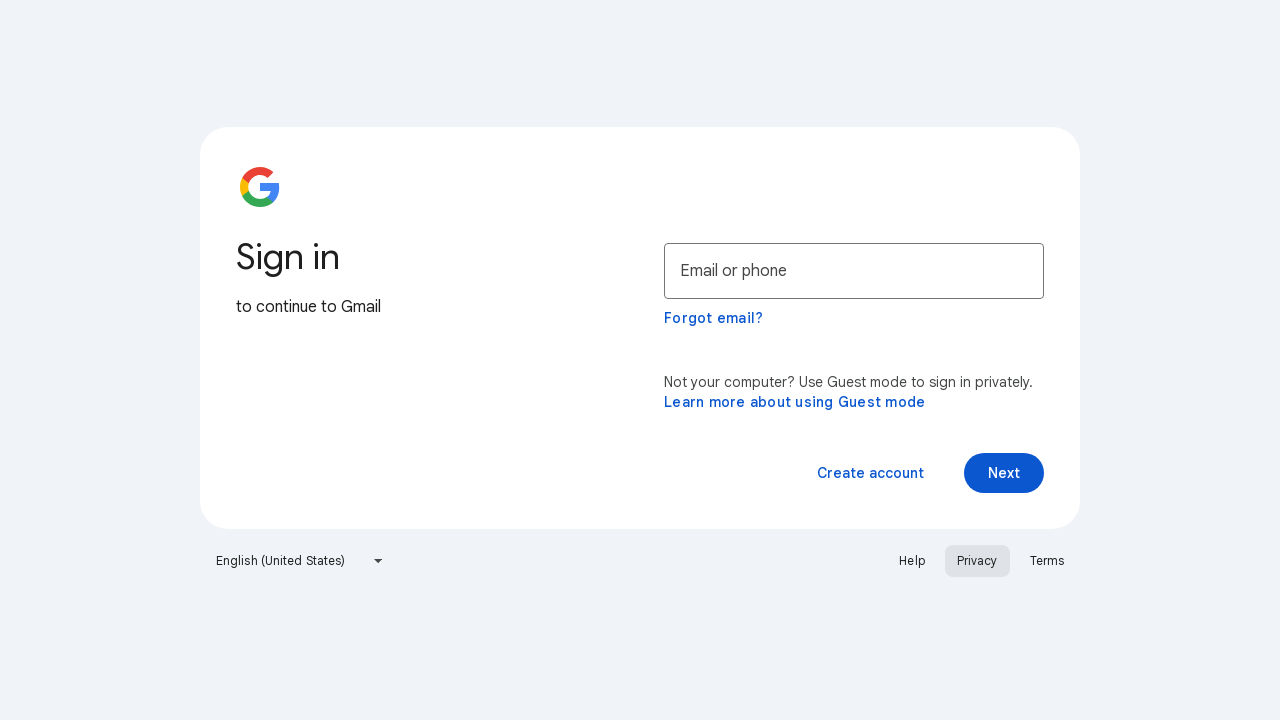

Captured new popup window as privacy_page
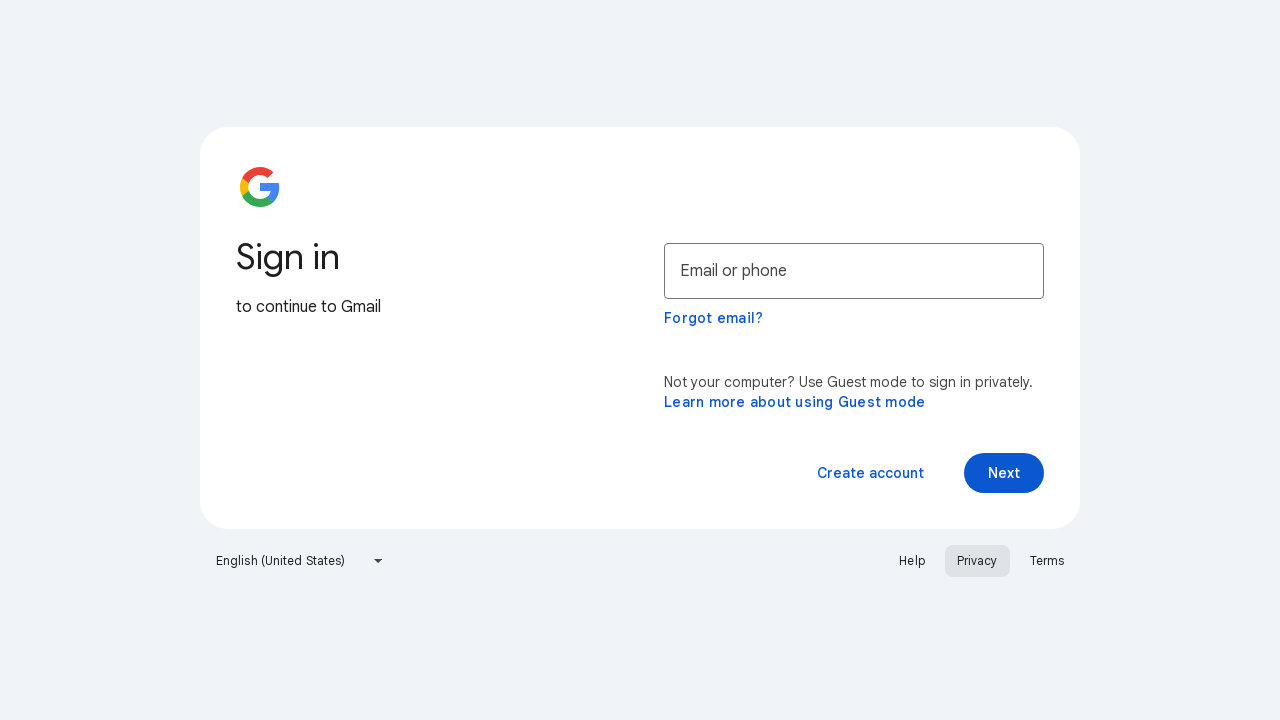

Switched to privacy page: Privacy Policy – Privacy & Terms – Google
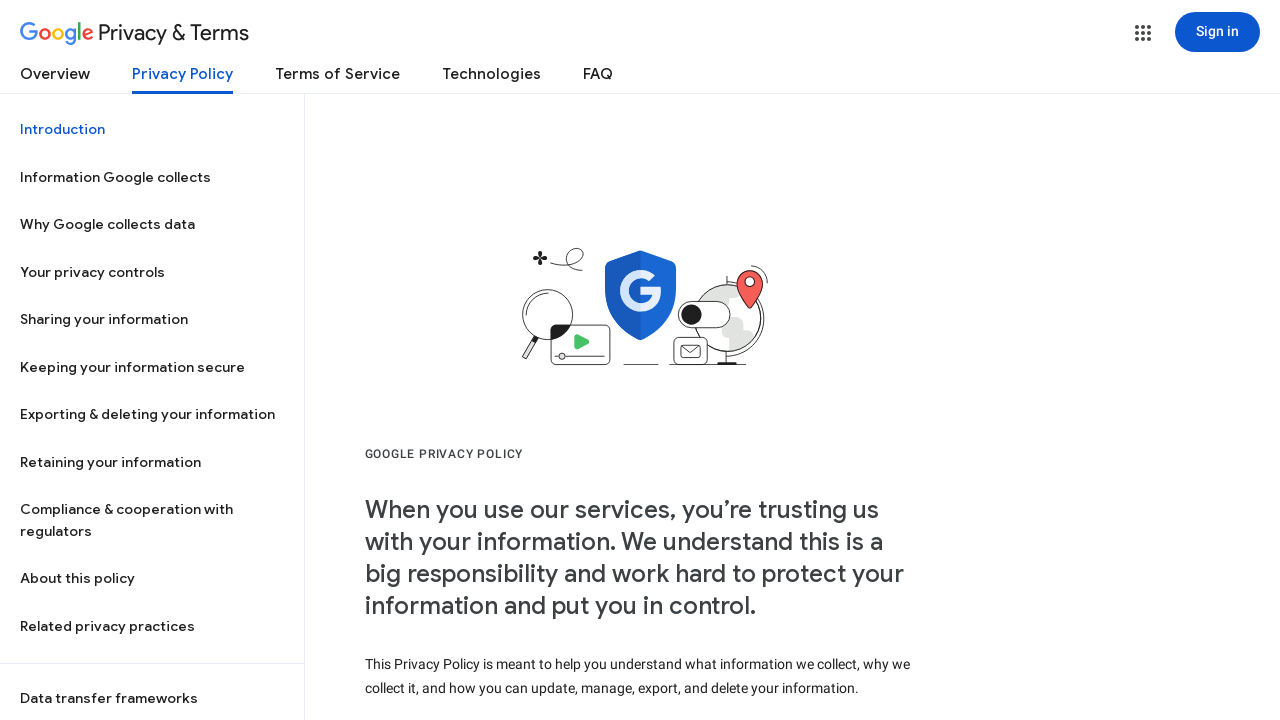

Clicked Terms of Service link on privacy page at (338, 78) on a:text('Terms of Service')
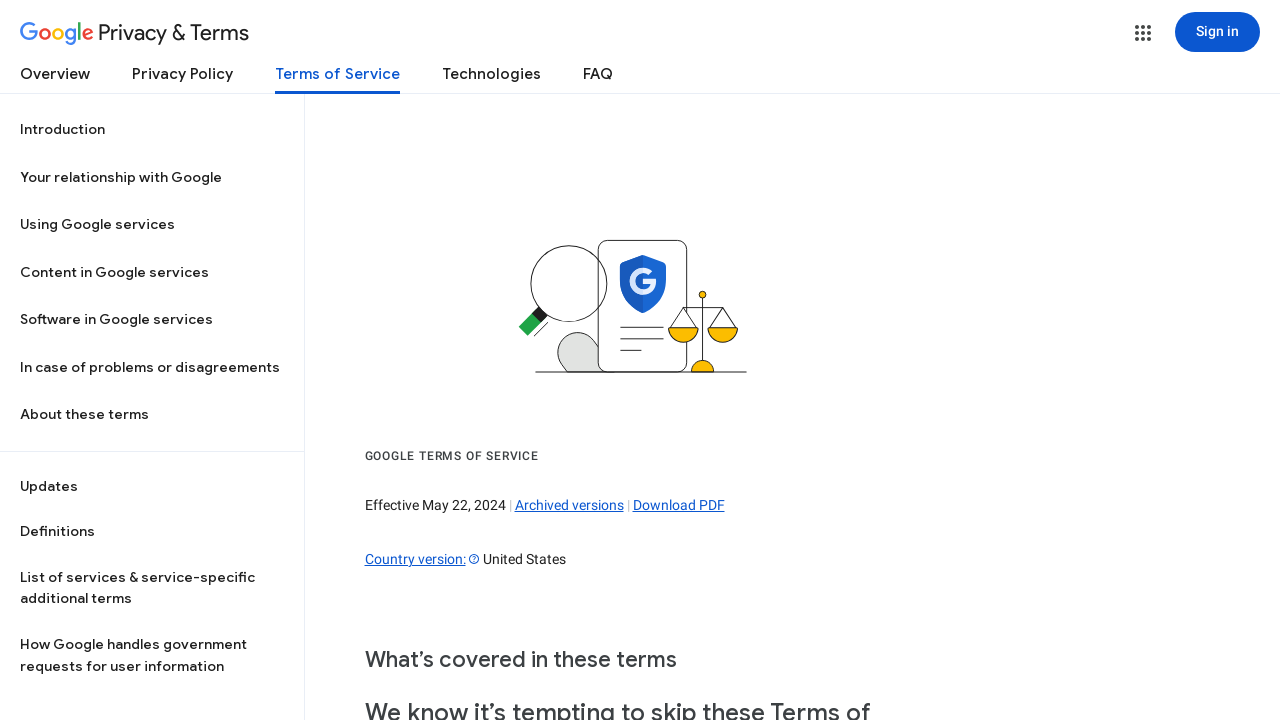

Navigated to Terms of Service page: Google Terms of Service – Privacy & Terms – Google
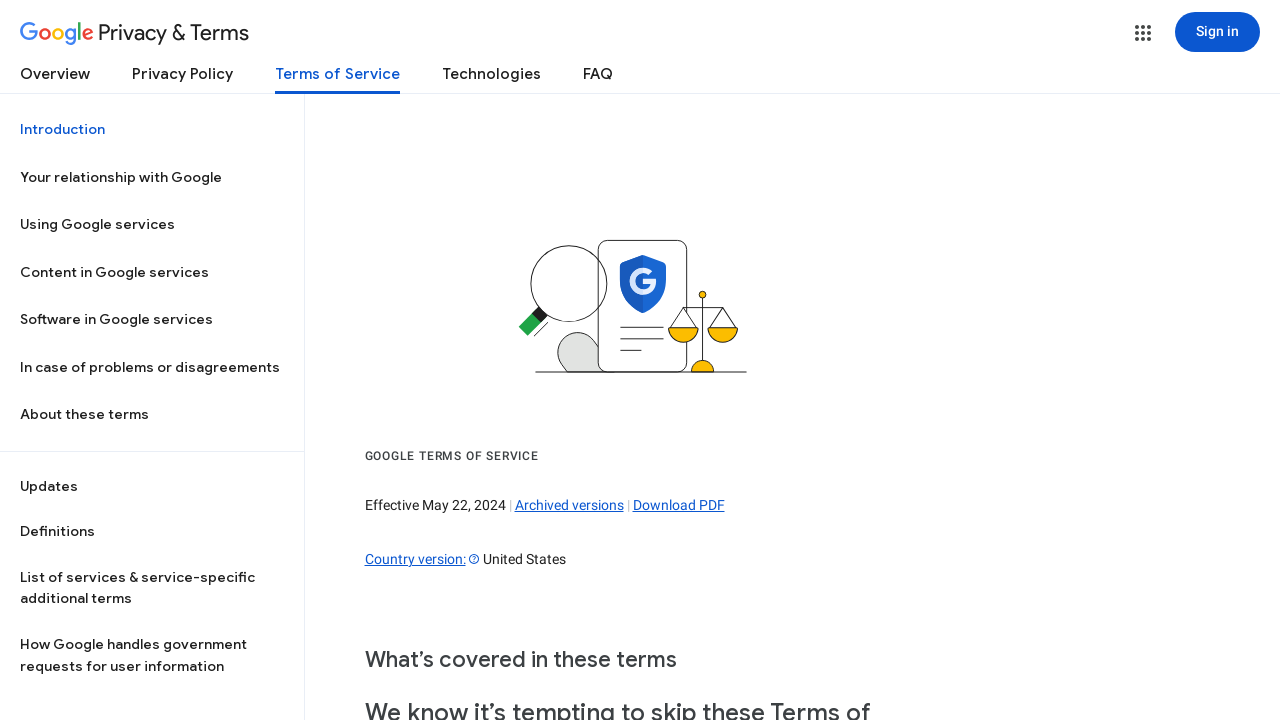

Verified main page still open: Gmail
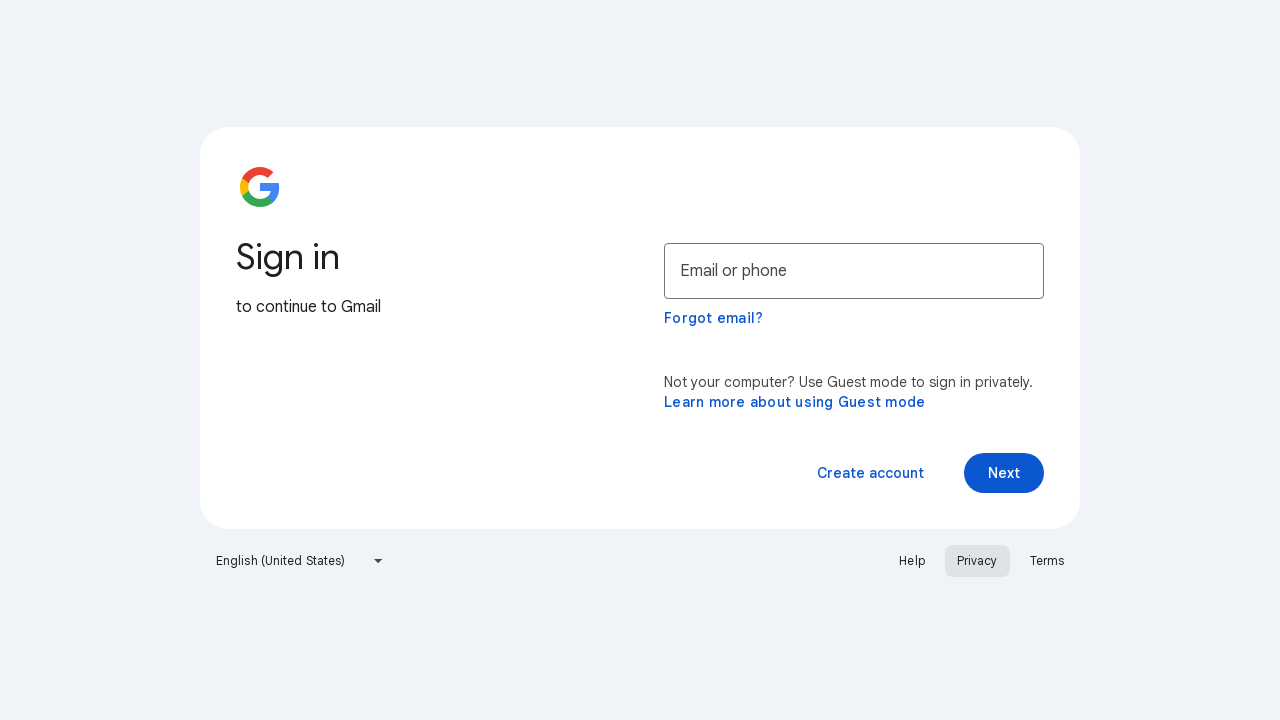

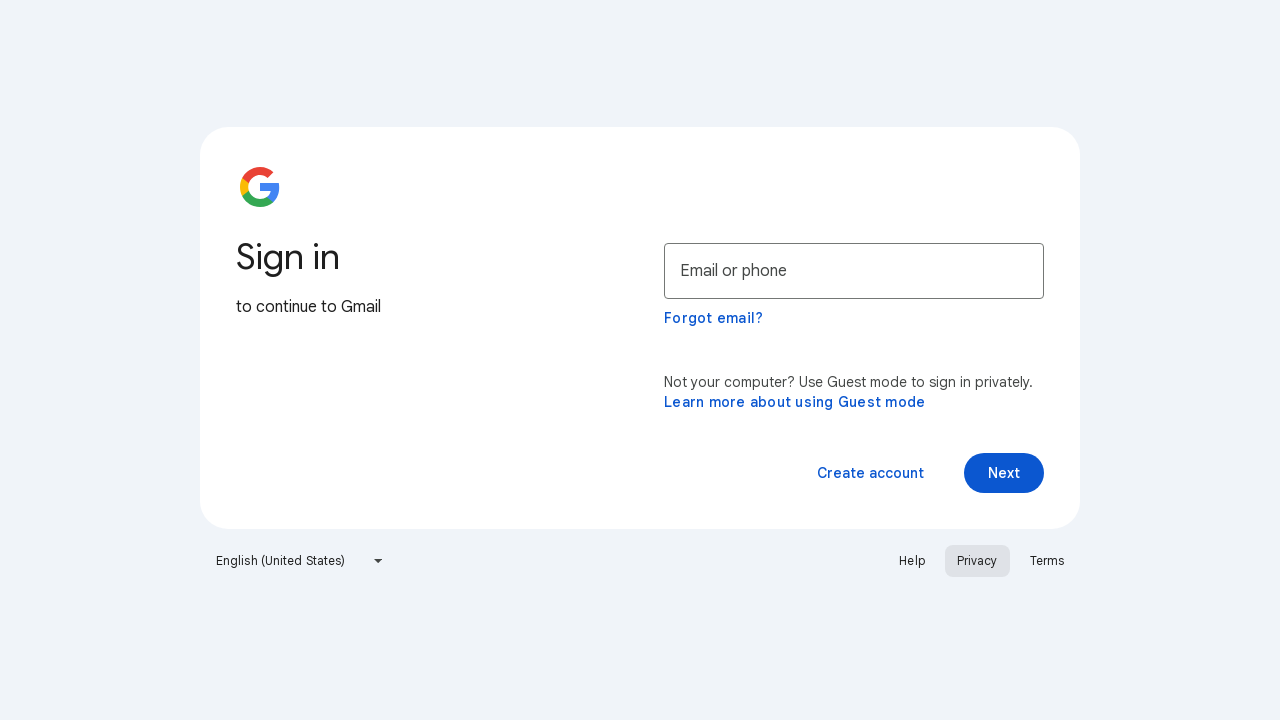